Tests a datepicker form field by entering a date value and pressing the Return key to confirm the selection

Starting URL: https://formy-project.herokuapp.com/datepicker

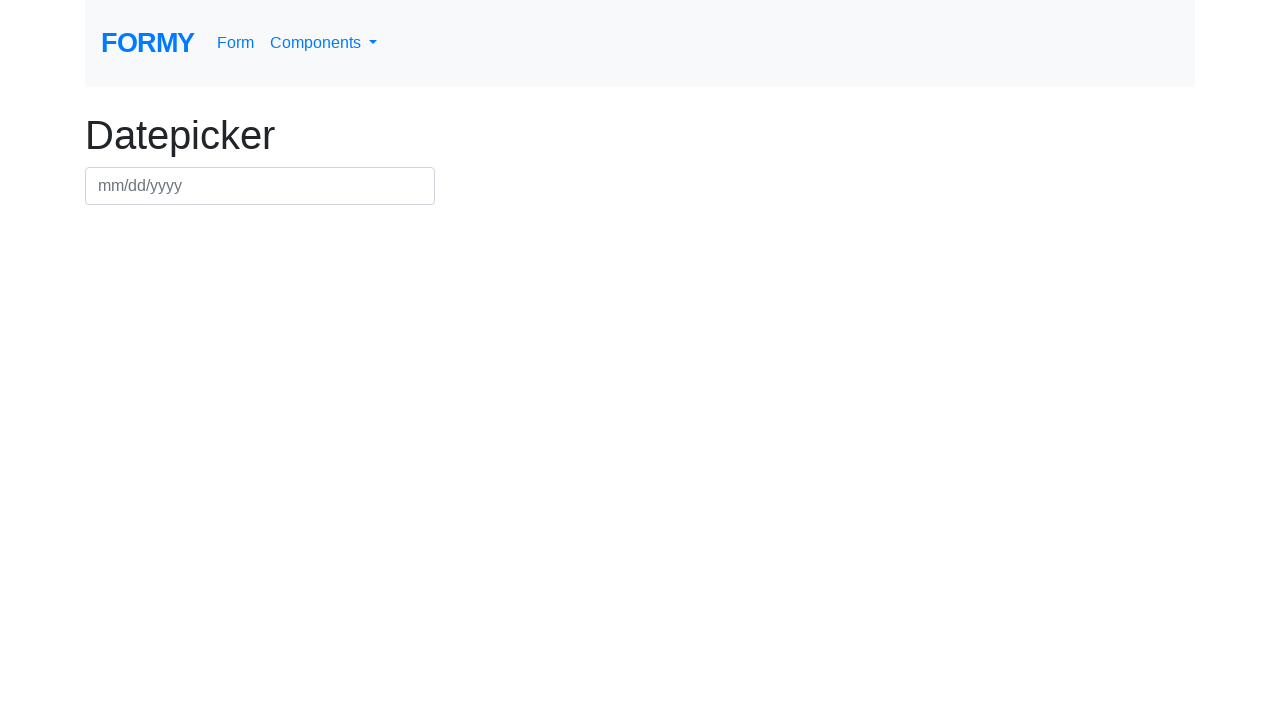

Filled datepicker field with date 03/03/2023 on #datepicker
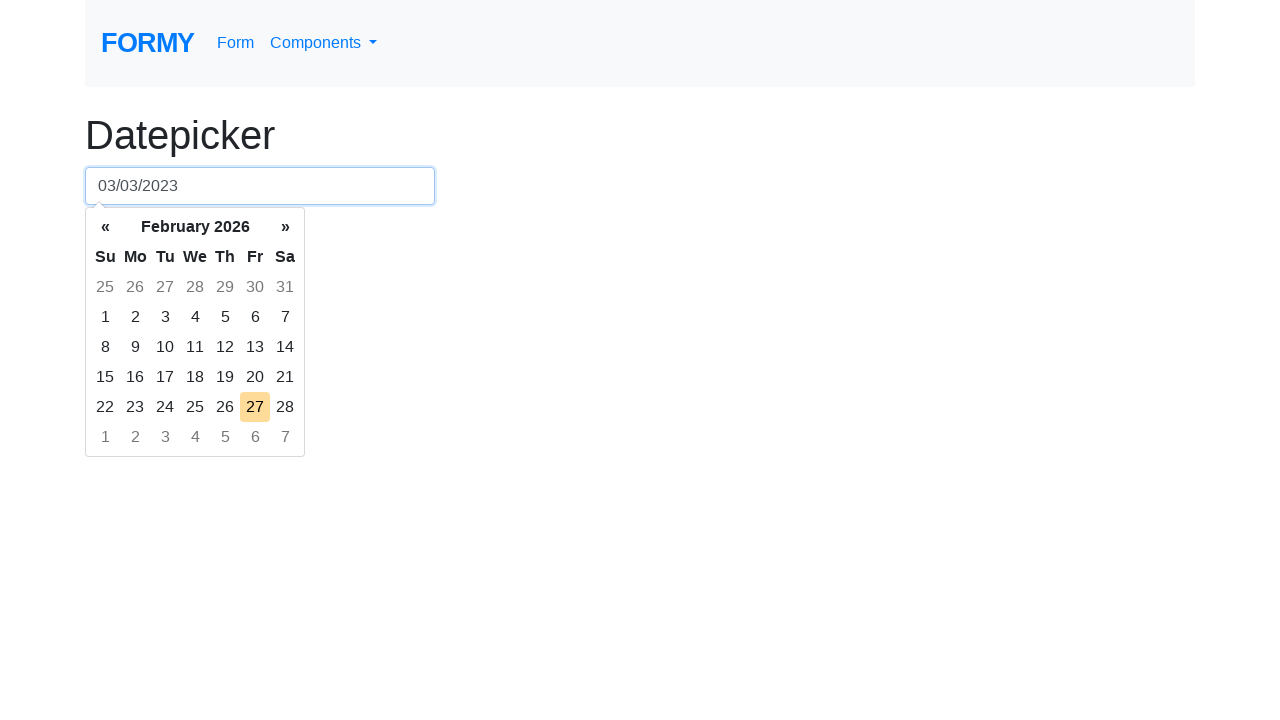

Pressed Enter key to confirm date selection on #datepicker
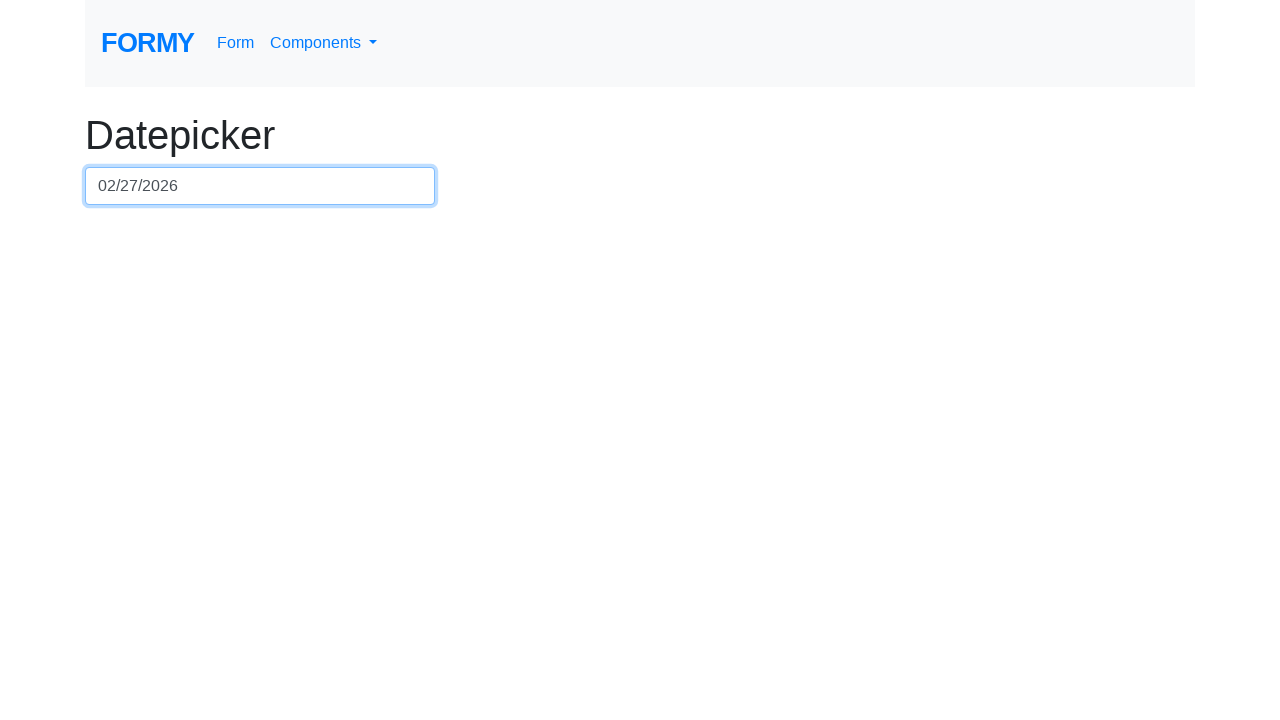

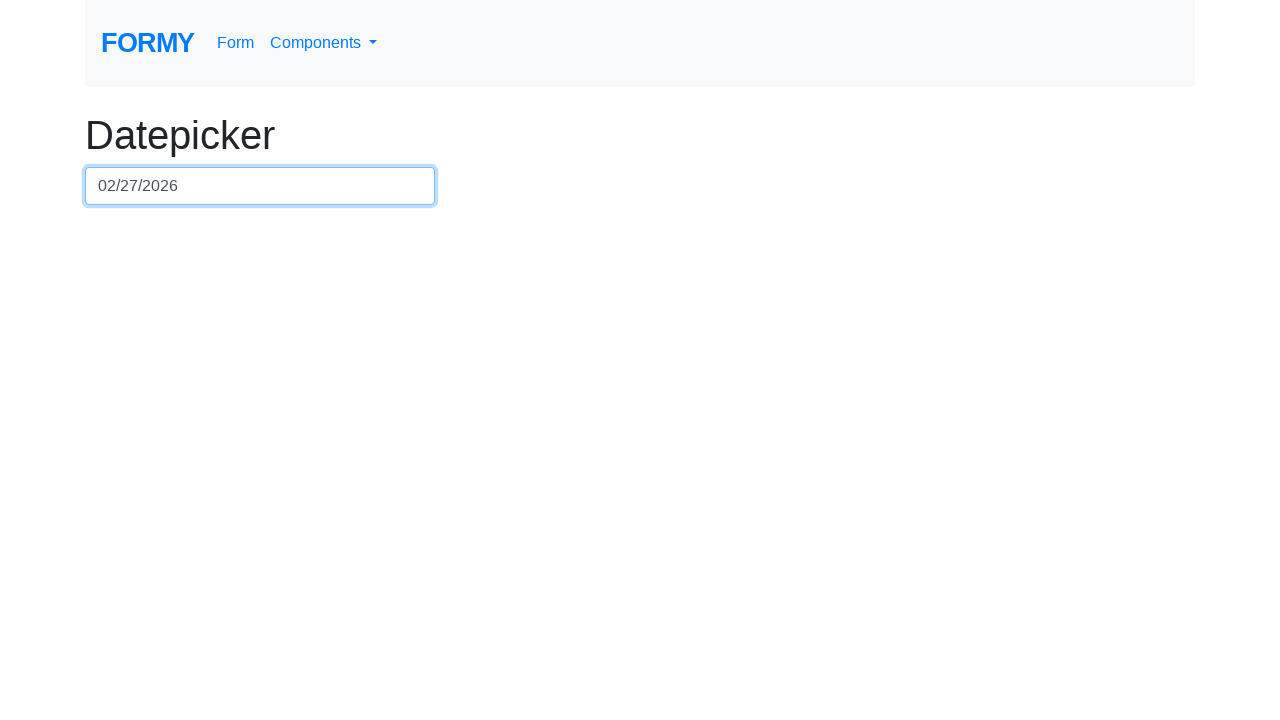